Navigates to a grocery shopping site and adds specific vegetables (Cucumber, Brocolli, Beetroot) to the cart by finding them in the product list and clicking their "Add to cart" buttons

Starting URL: https://rahulshettyacademy.com/seleniumPractise/

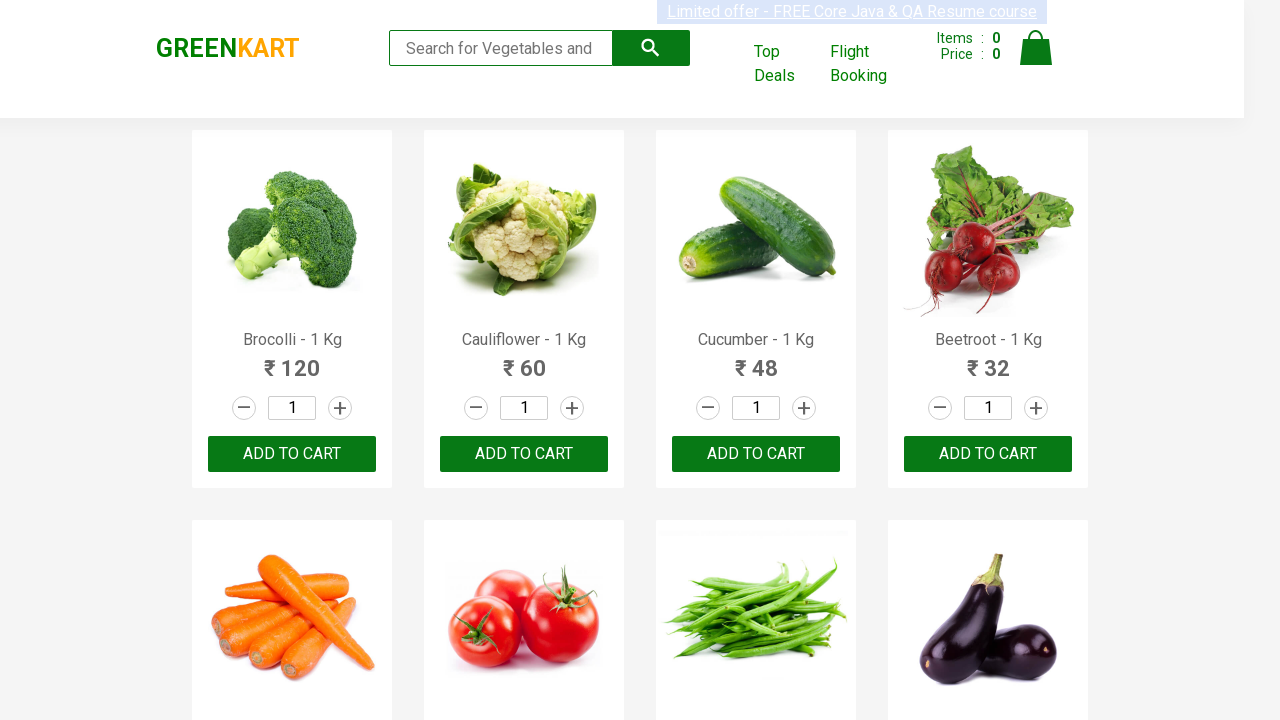

Waited for product names to load on grocery shopping site
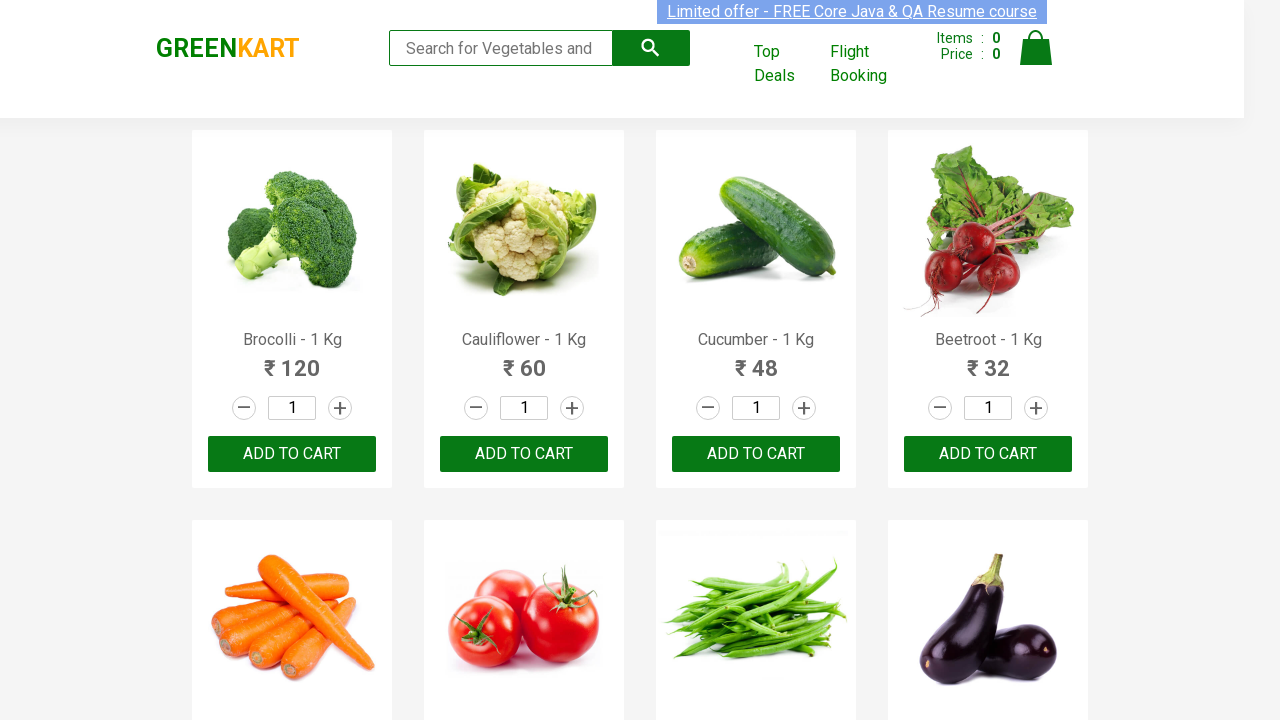

Defined list of vegetables to add: Cucumber, Brocolli, Beetroot
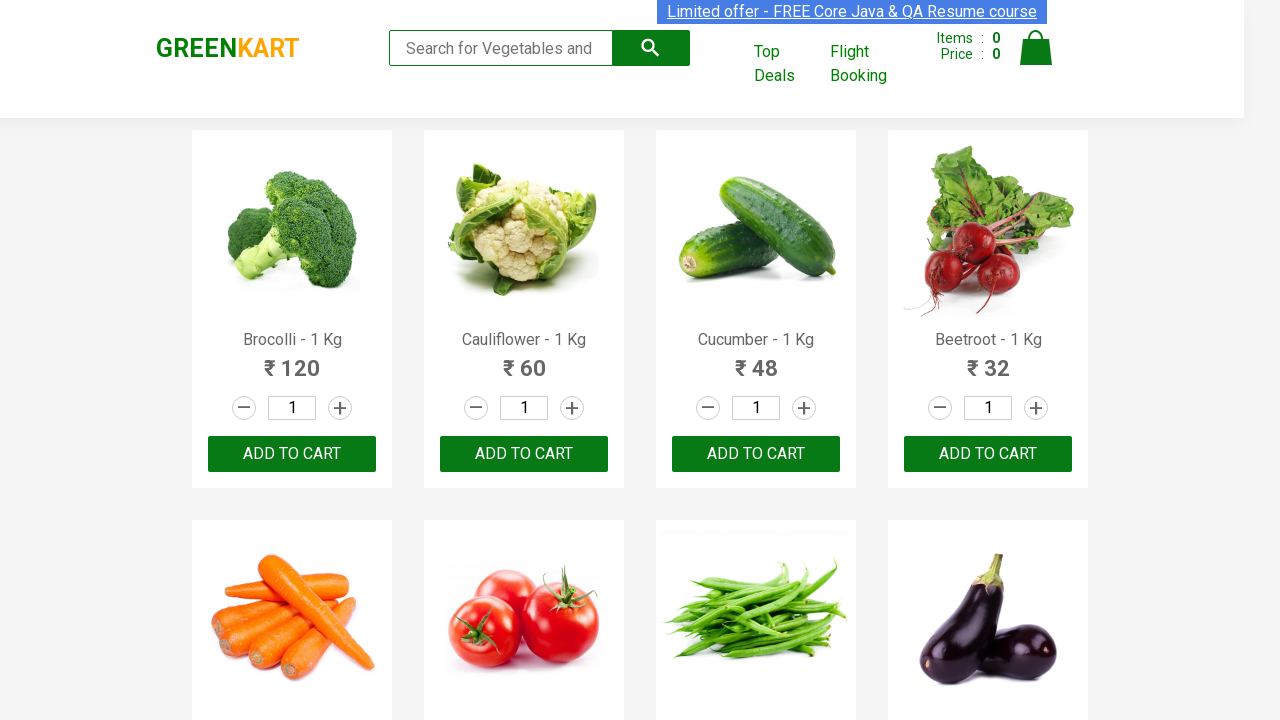

Retrieved all product name elements from the page
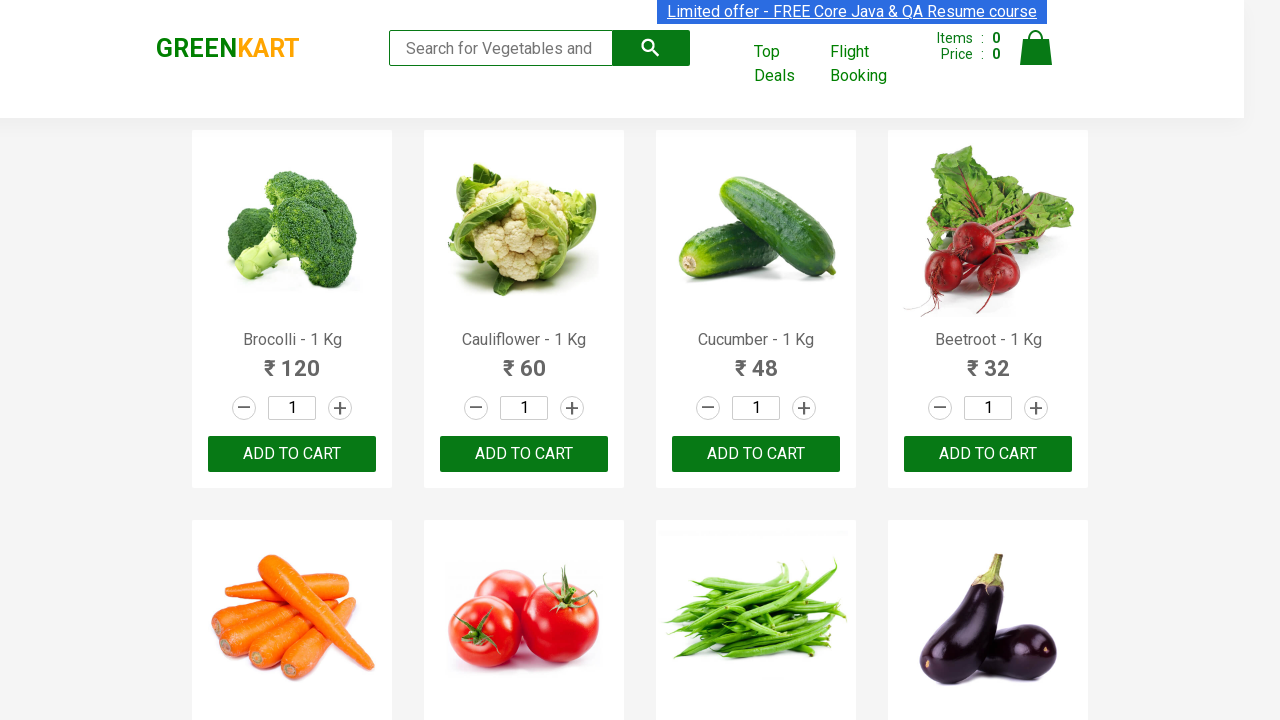

Retrieved product text: Brocolli - 1 Kg
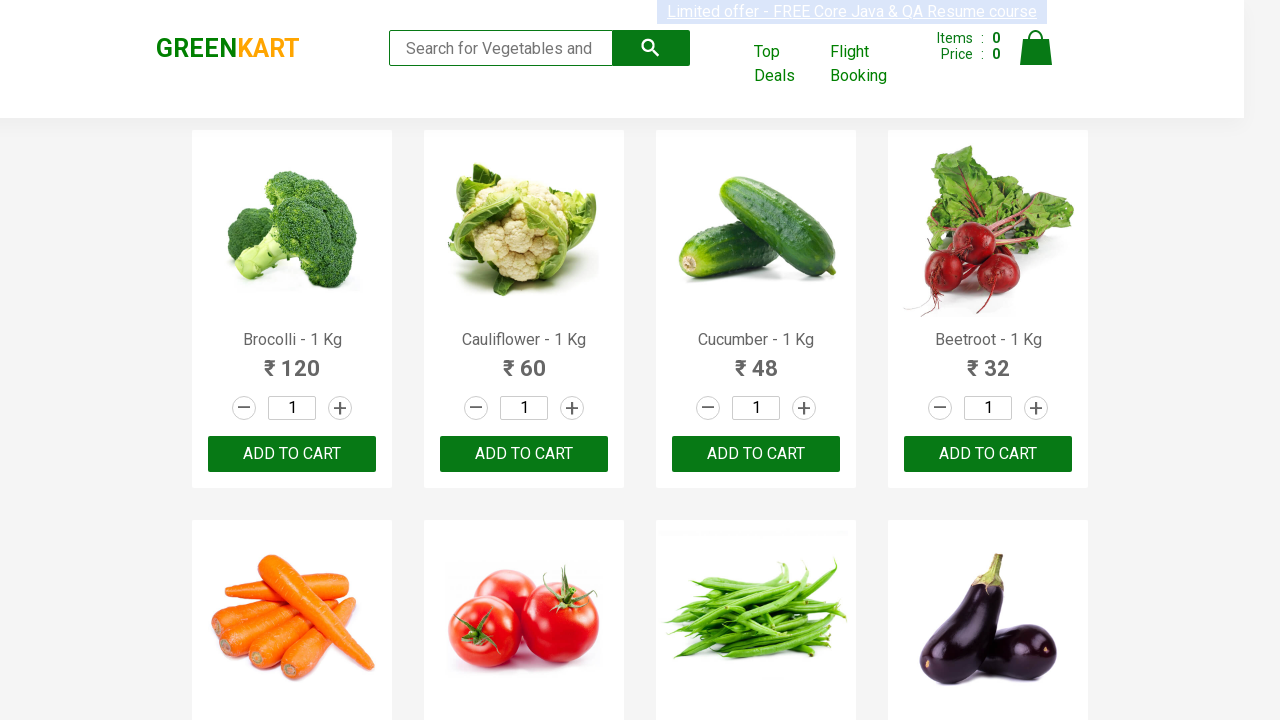

Extracted product name: Brocolli
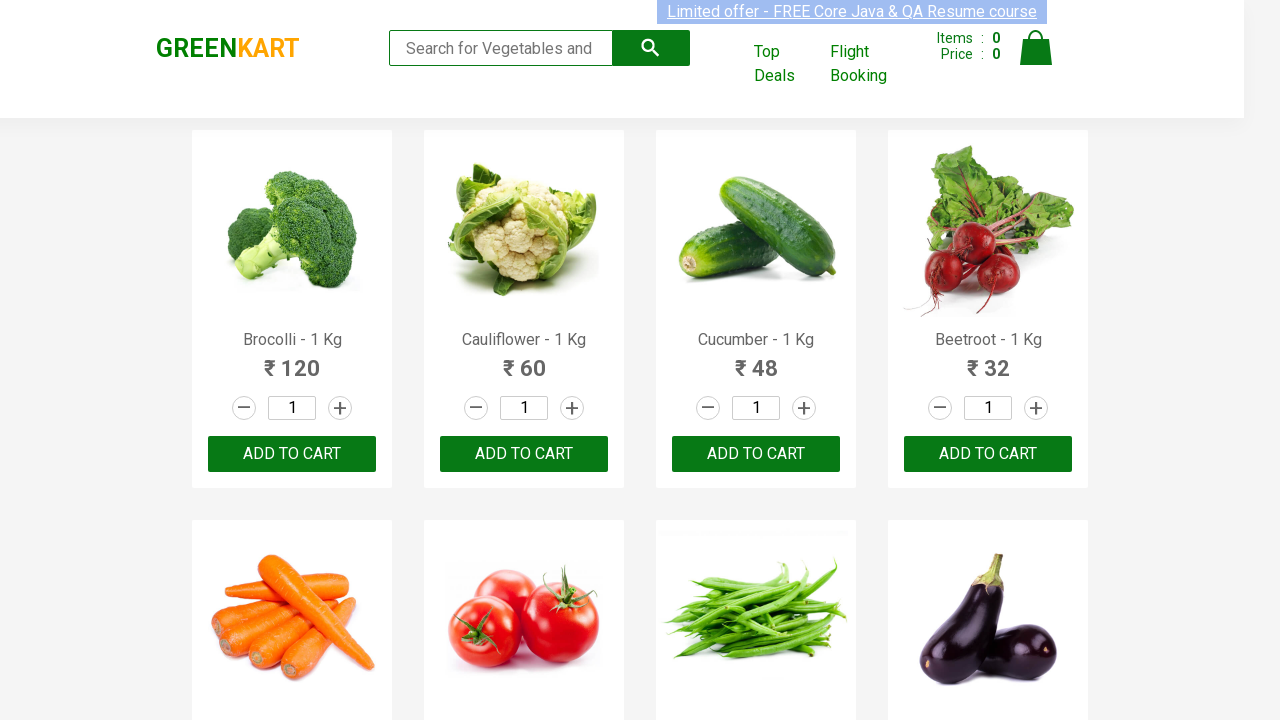

Found 'Add to cart' buttons for product: Brocolli
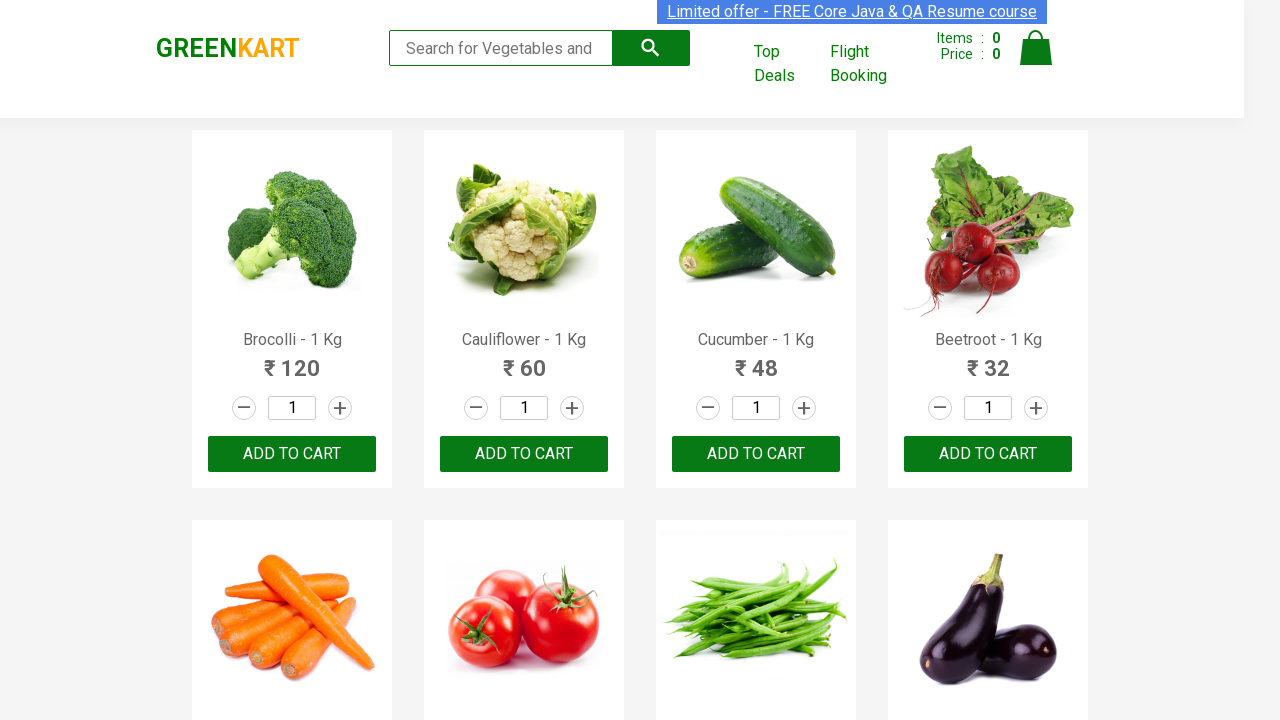

Clicked 'Add to cart' button for Brocolli
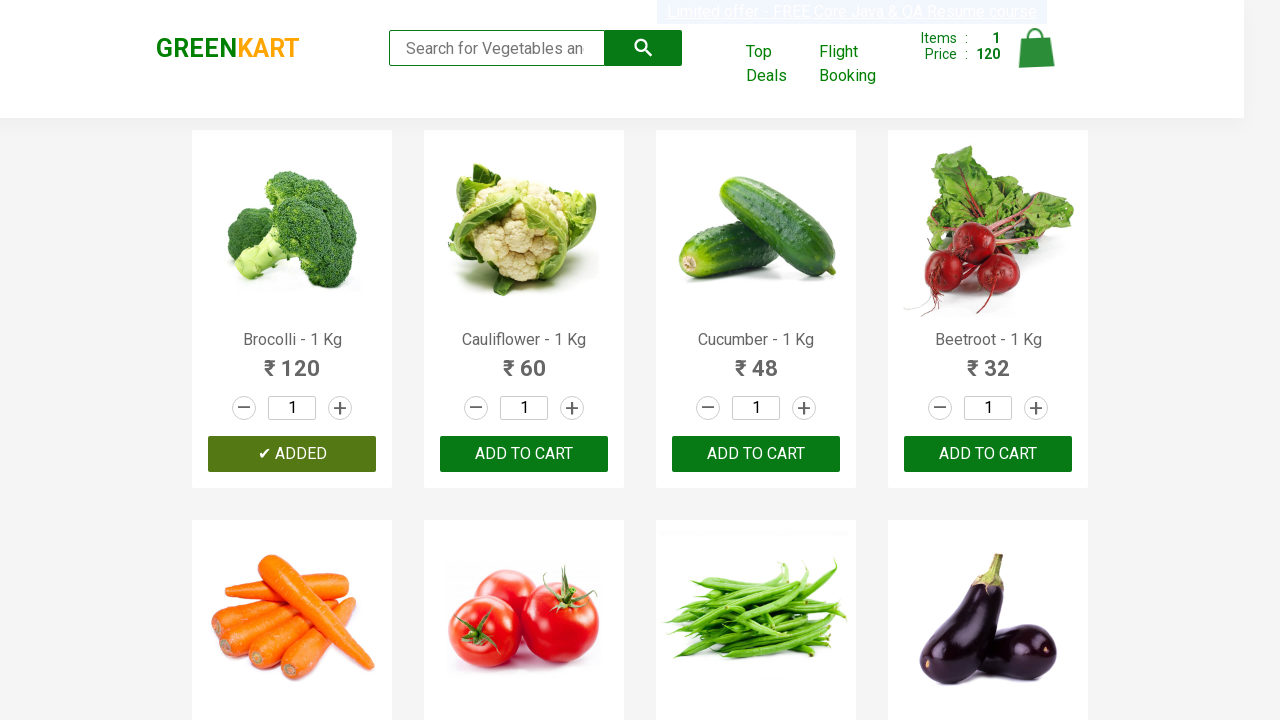

Added Brocolli to cart (total items added: 1)
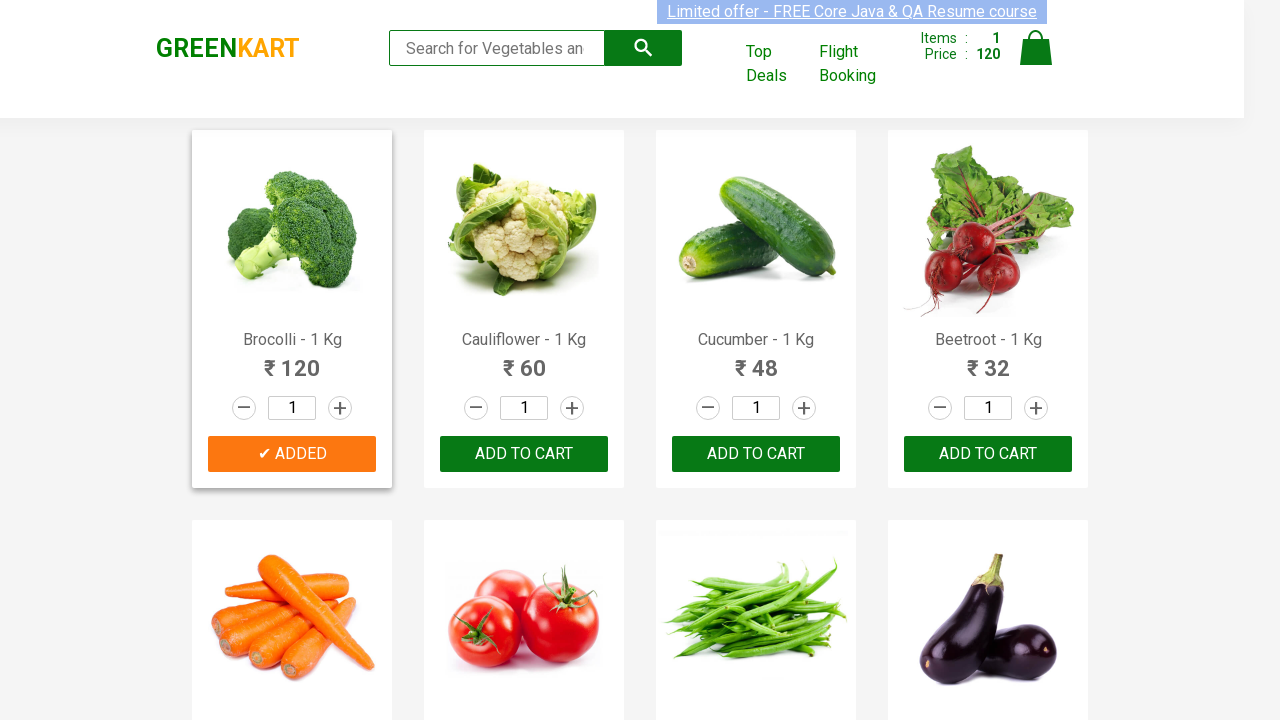

Retrieved product text: Cauliflower - 1 Kg
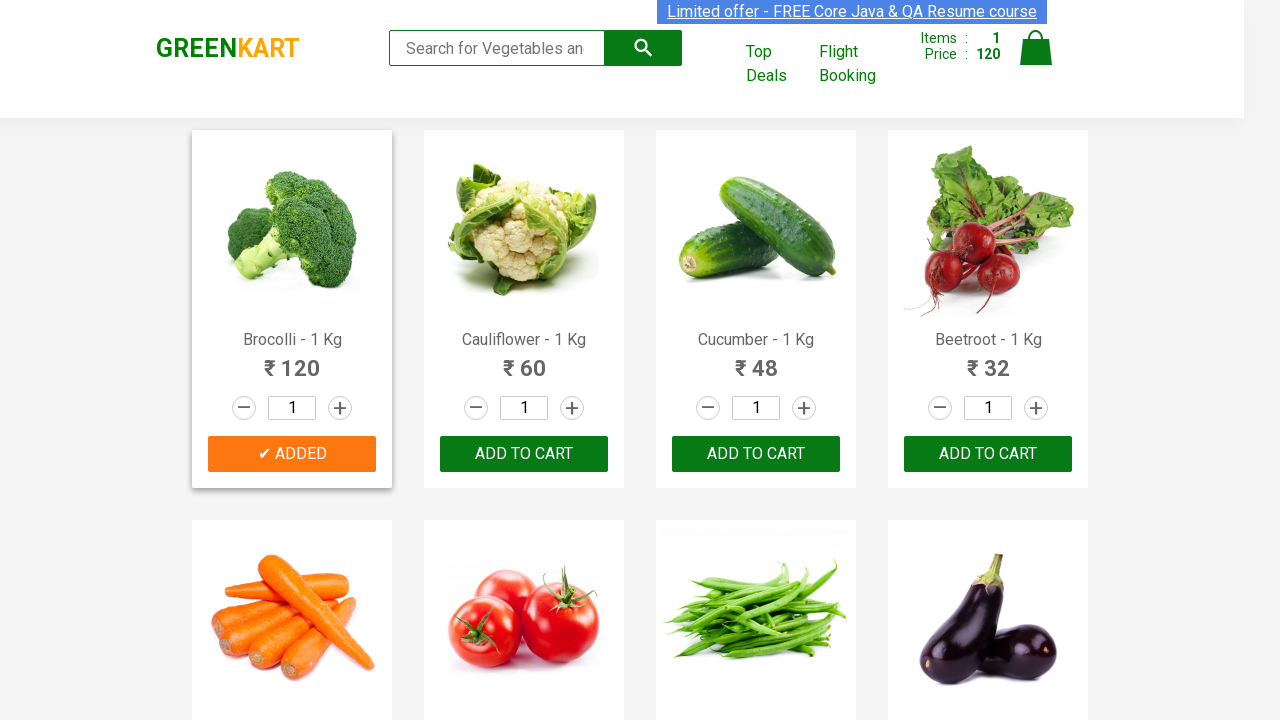

Extracted product name: Cauliflower
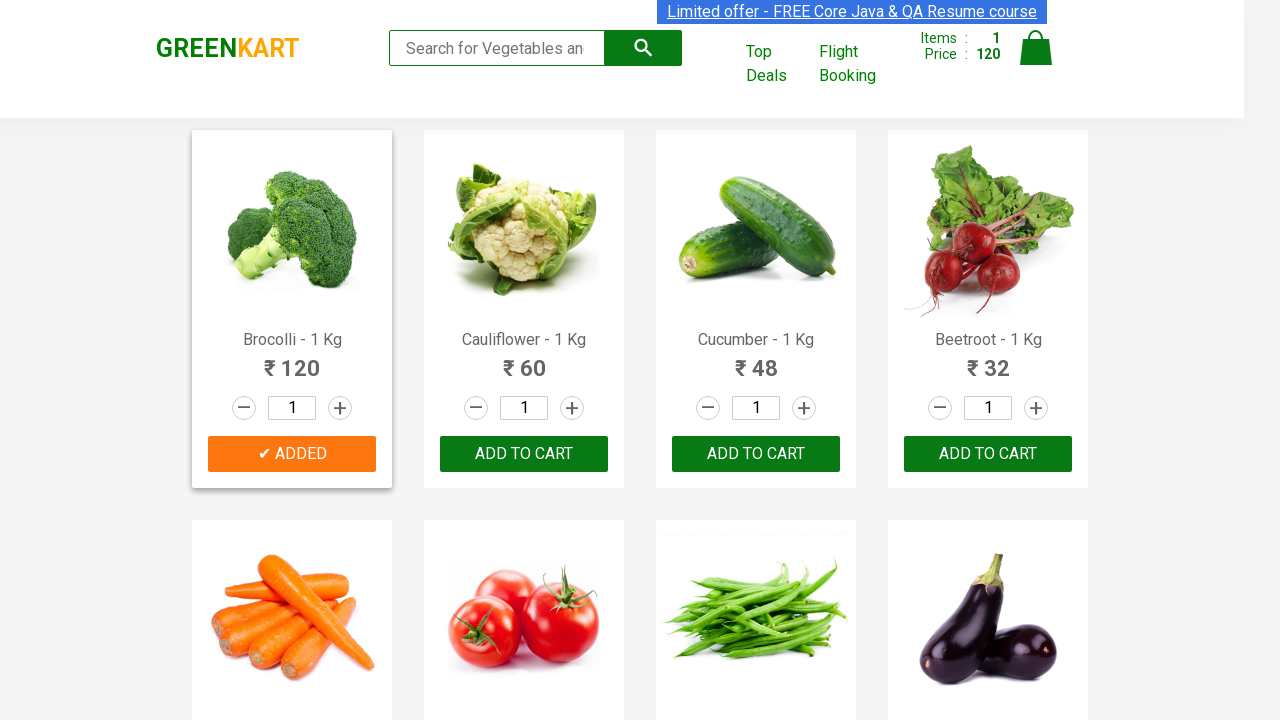

Retrieved product text: Cucumber - 1 Kg
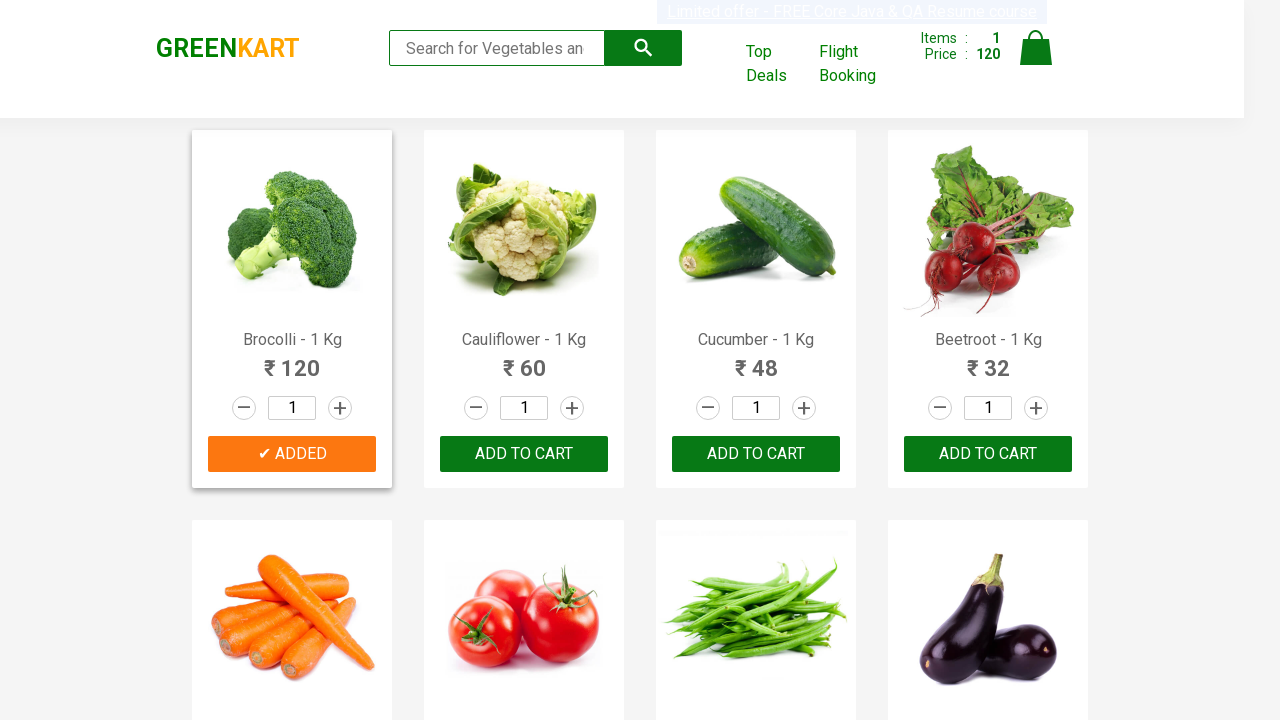

Extracted product name: Cucumber
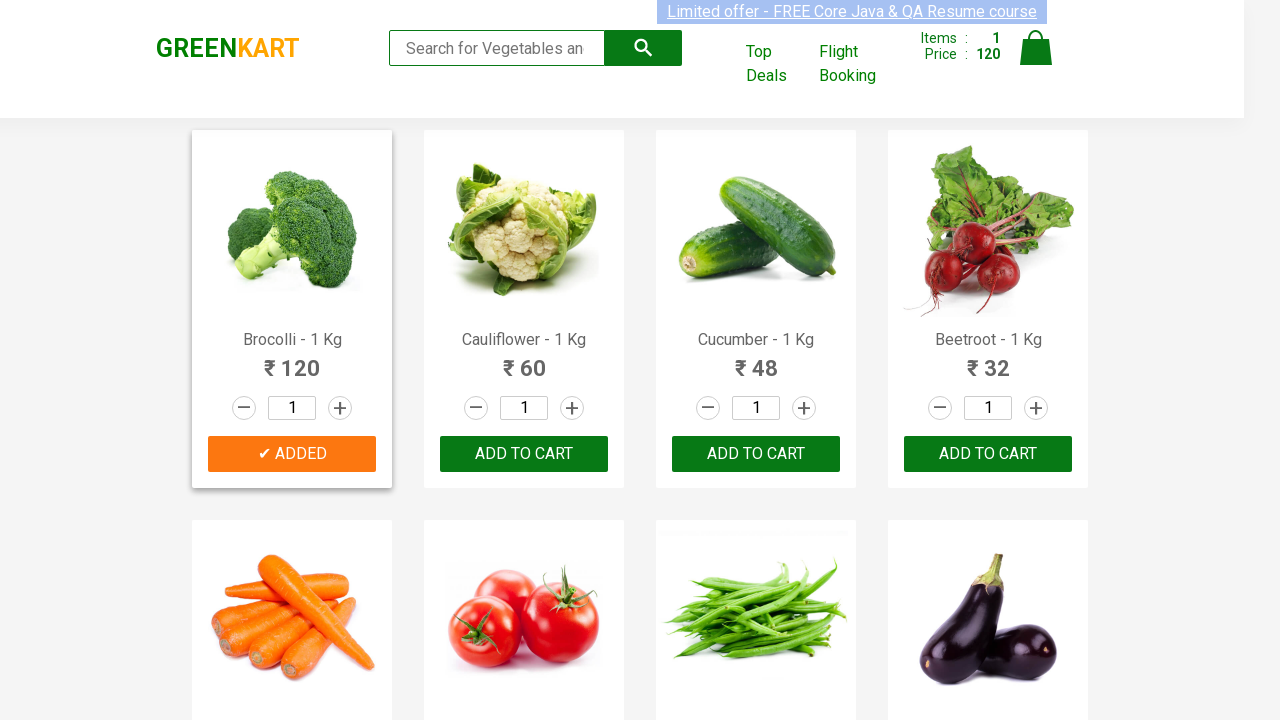

Found 'Add to cart' buttons for product: Cucumber
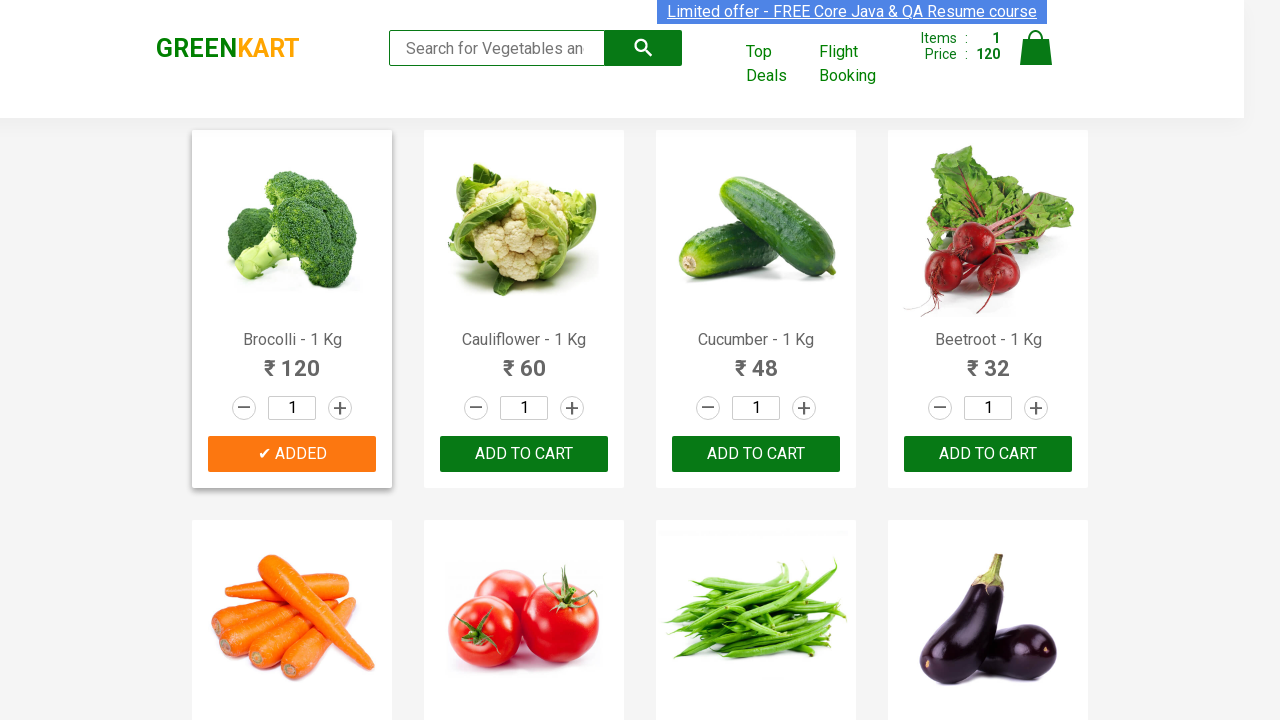

Clicked 'Add to cart' button for Cucumber
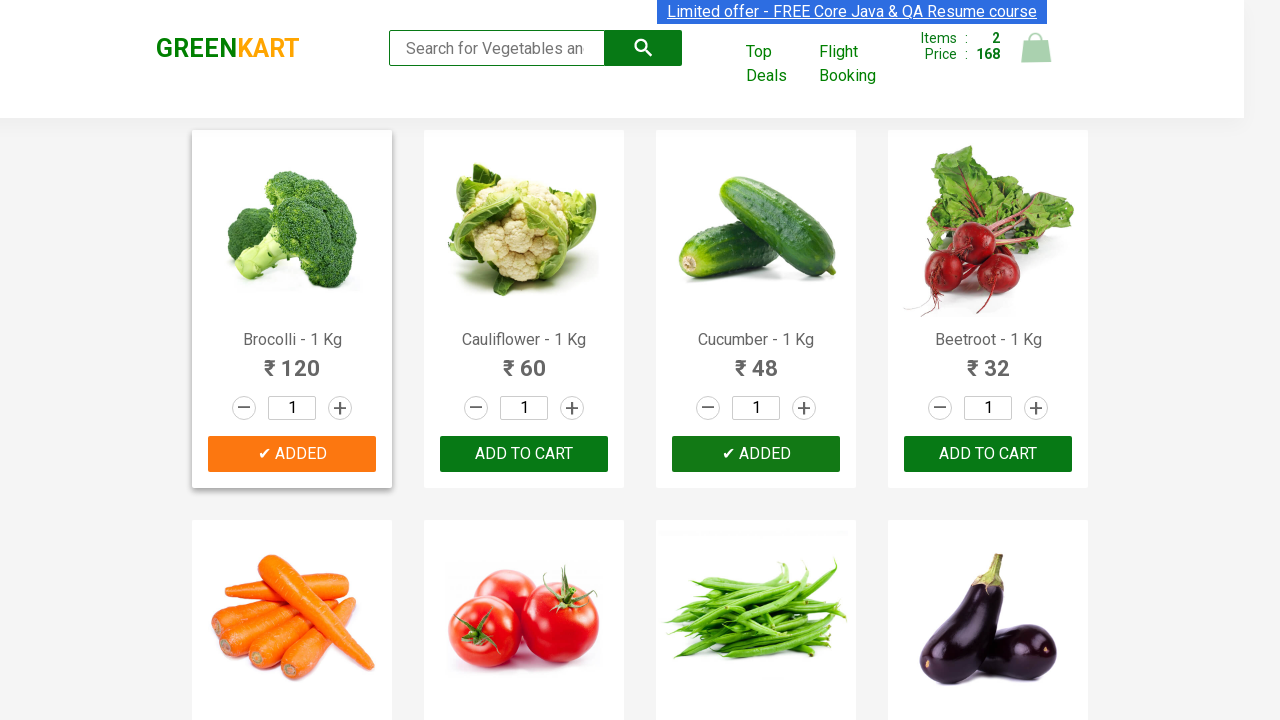

Added Cucumber to cart (total items added: 2)
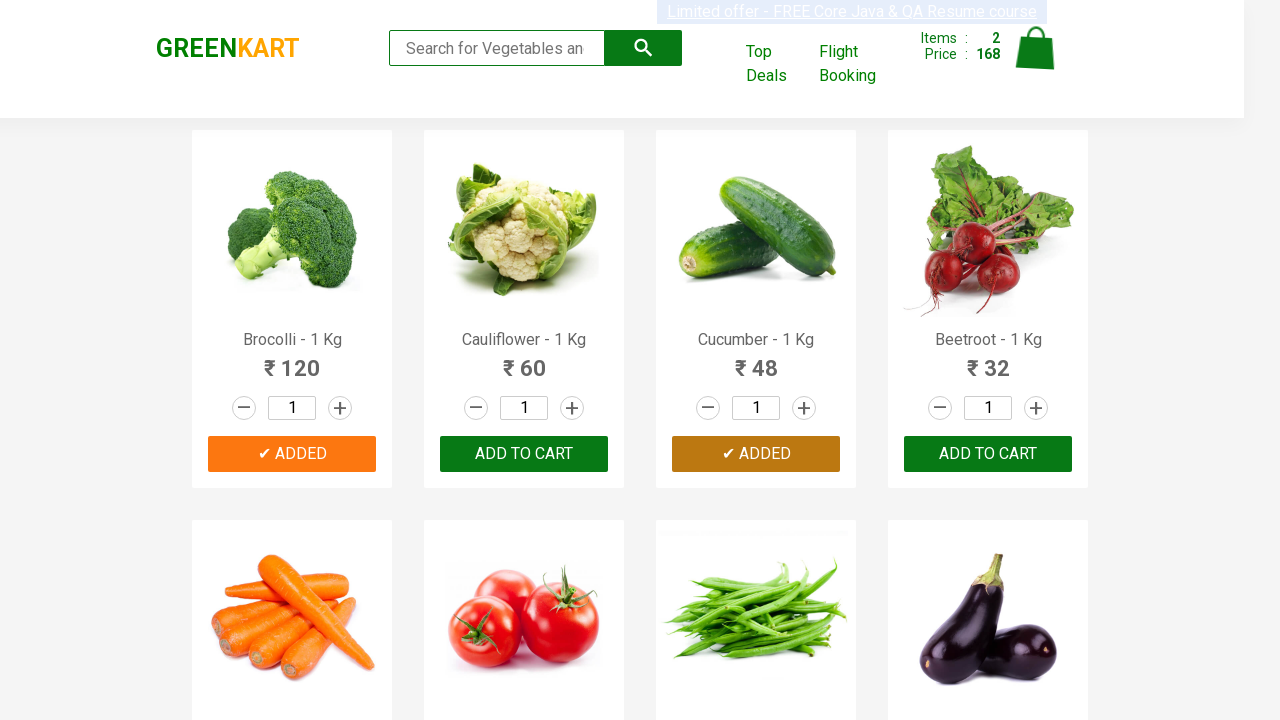

Retrieved product text: Beetroot - 1 Kg
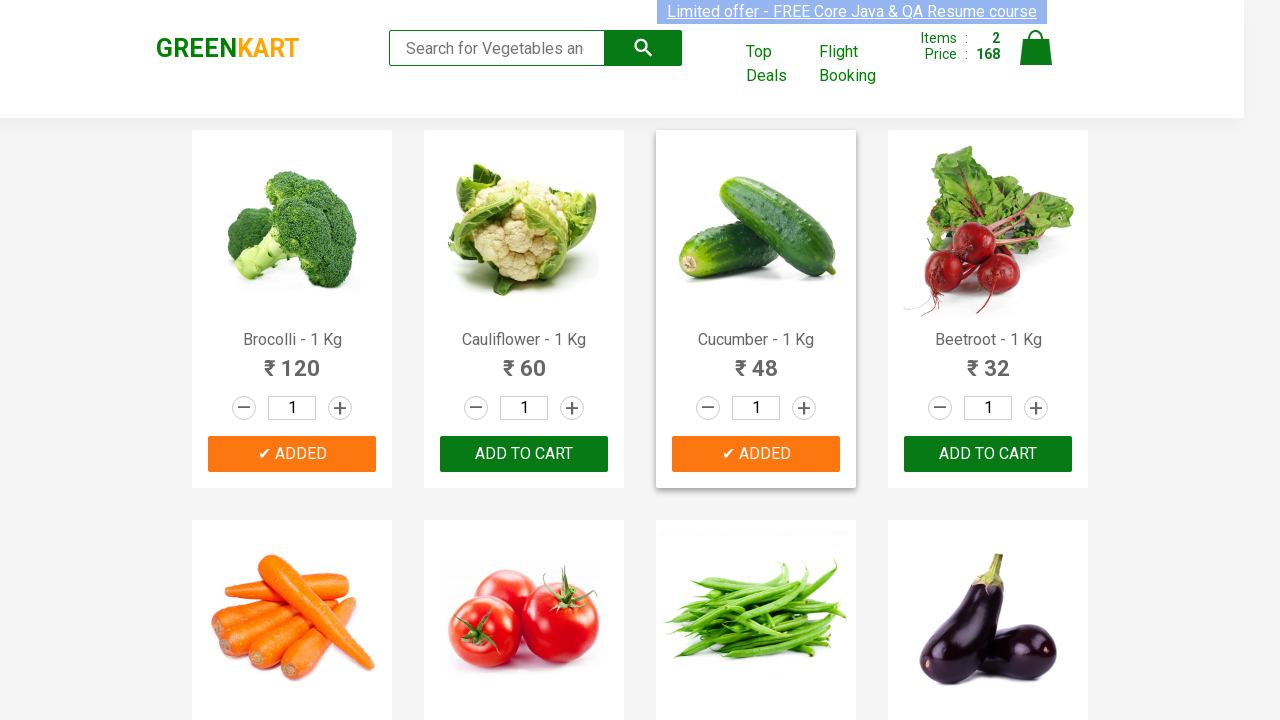

Extracted product name: Beetroot
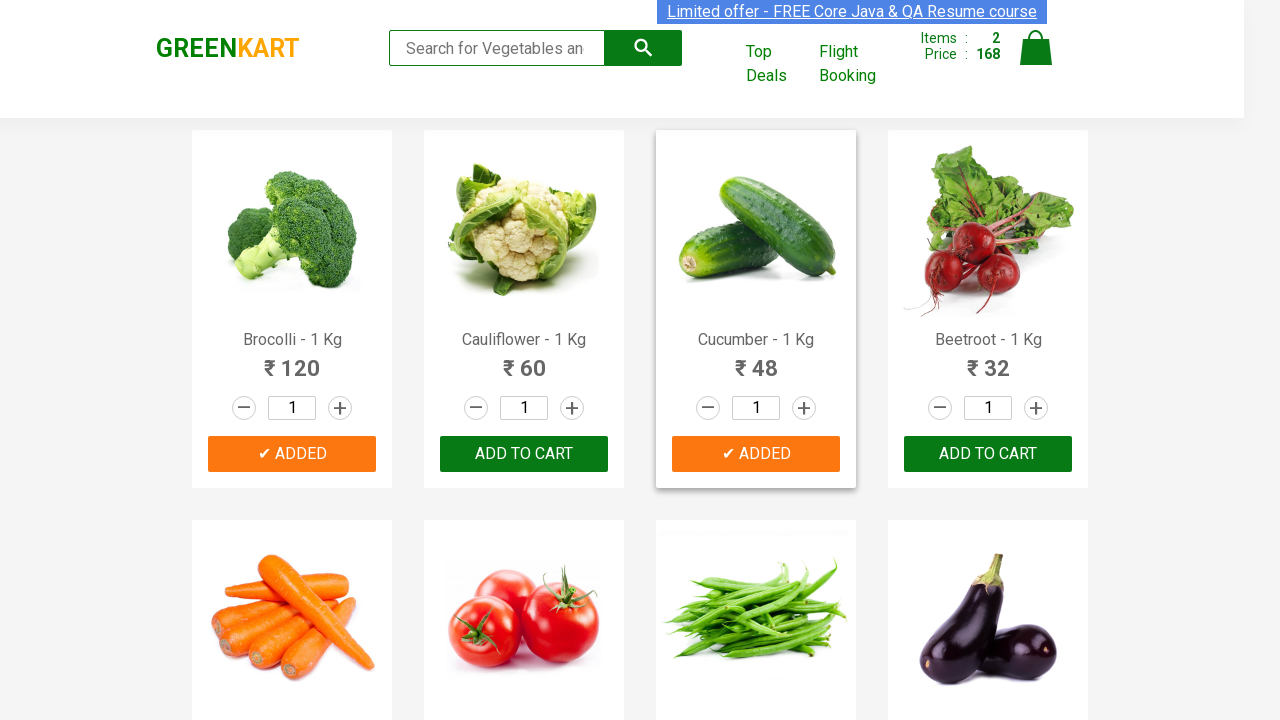

Found 'Add to cart' buttons for product: Beetroot
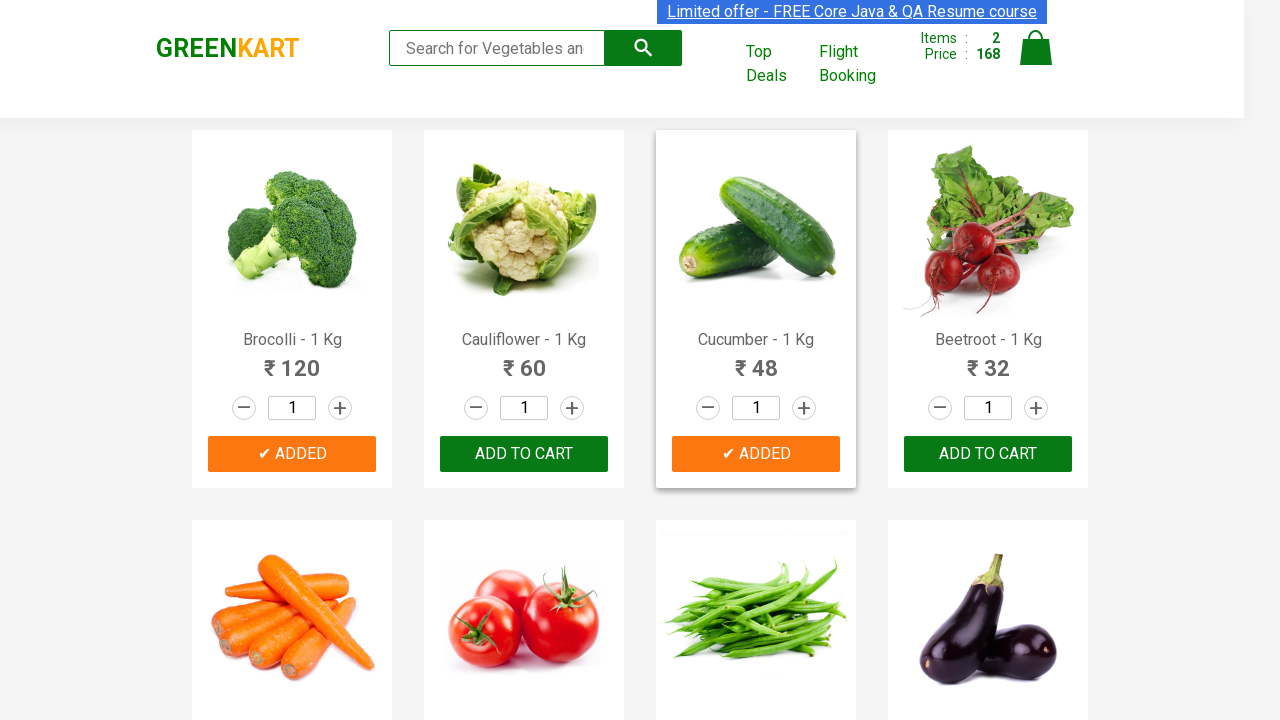

Clicked 'Add to cart' button for Beetroot
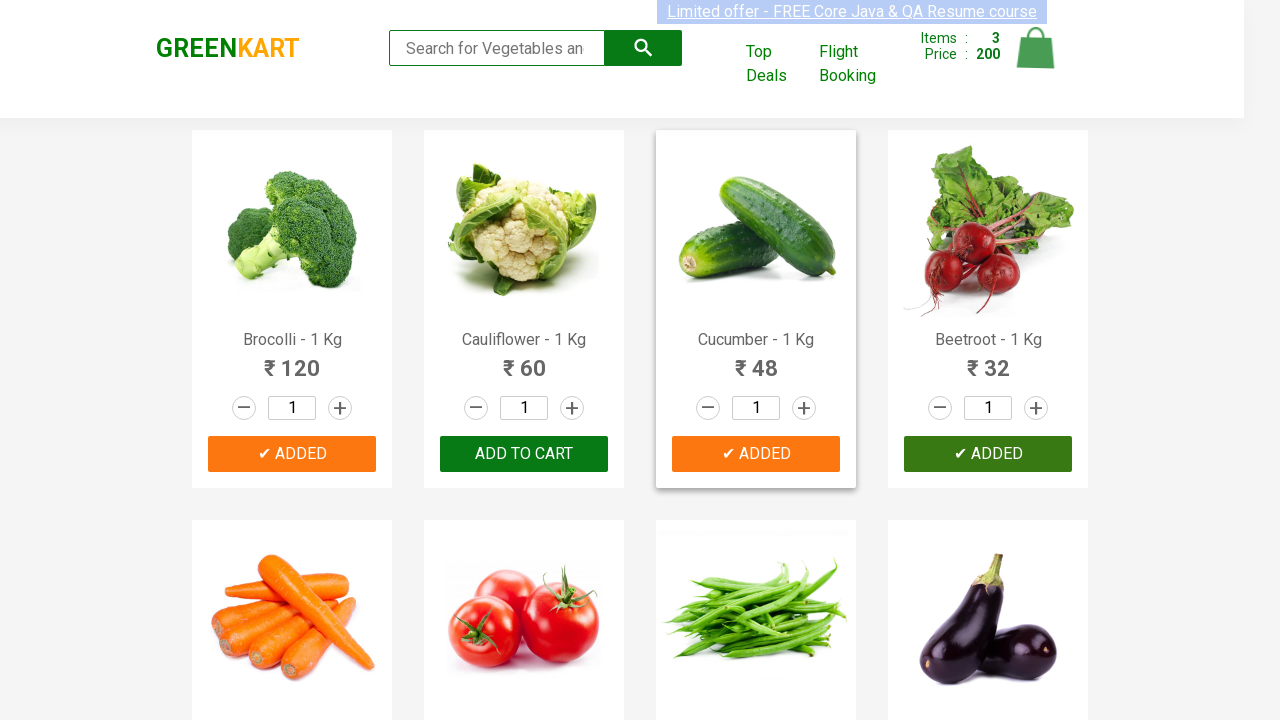

Added Beetroot to cart (total items added: 3)
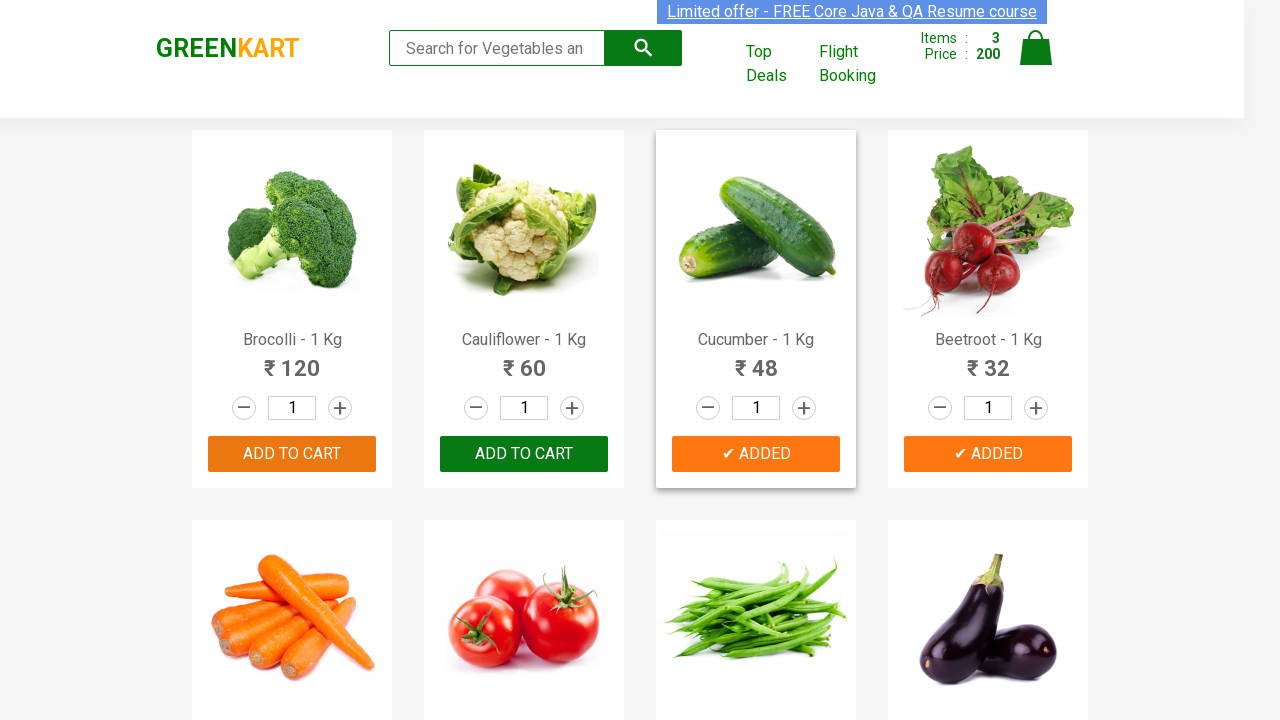

All required vegetables have been added to cart
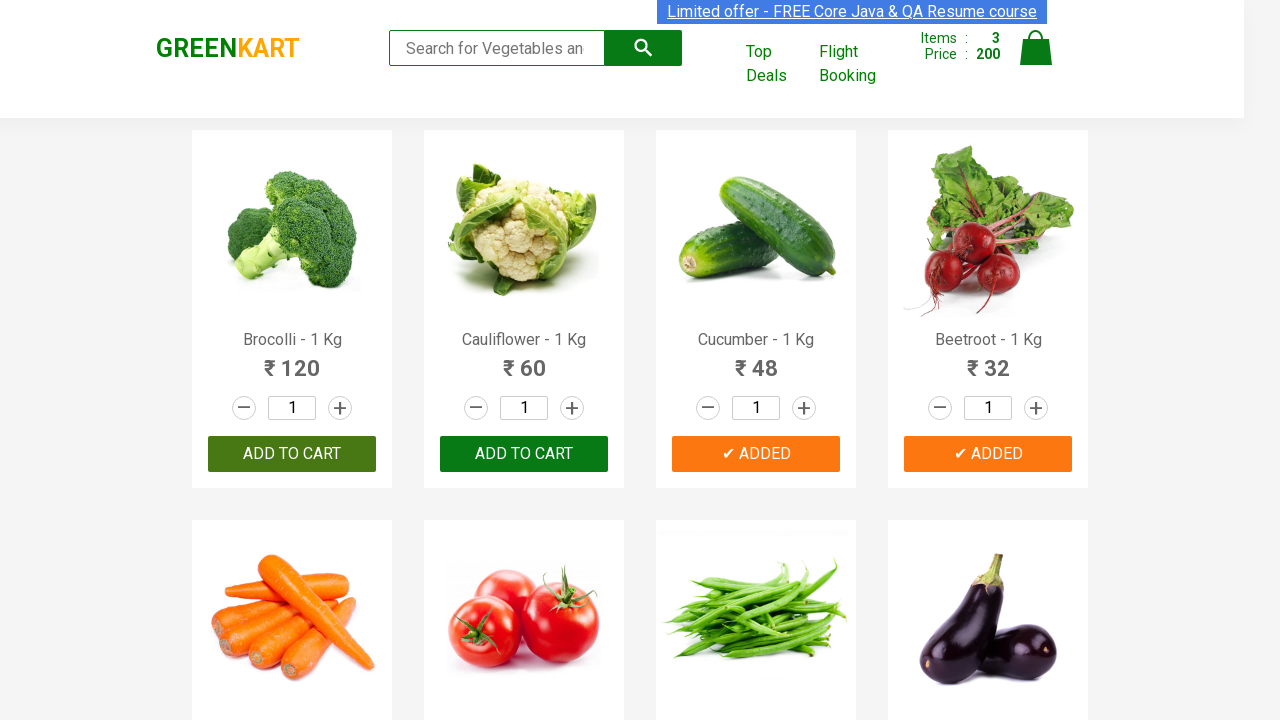

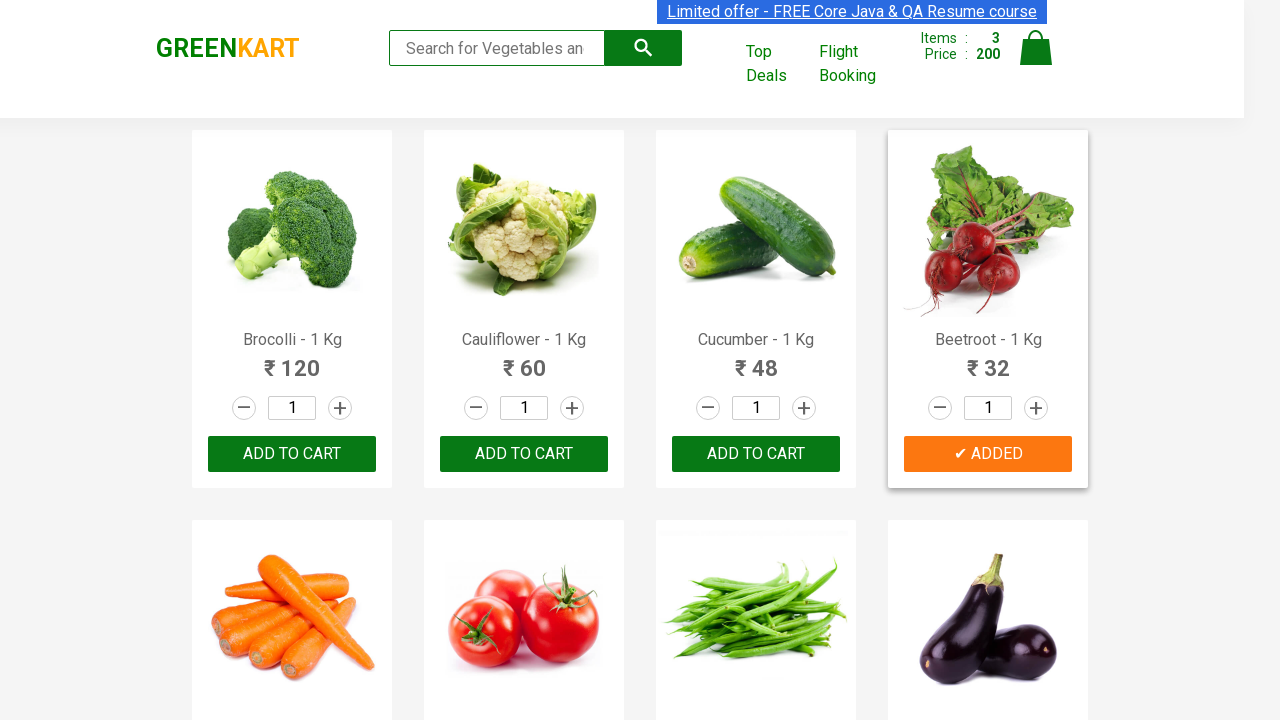